Tests the text-box form by navigating from homepage to Elements section, filling out all form fields (name, email, addresses) and submitting

Starting URL: https://demoqa.com/

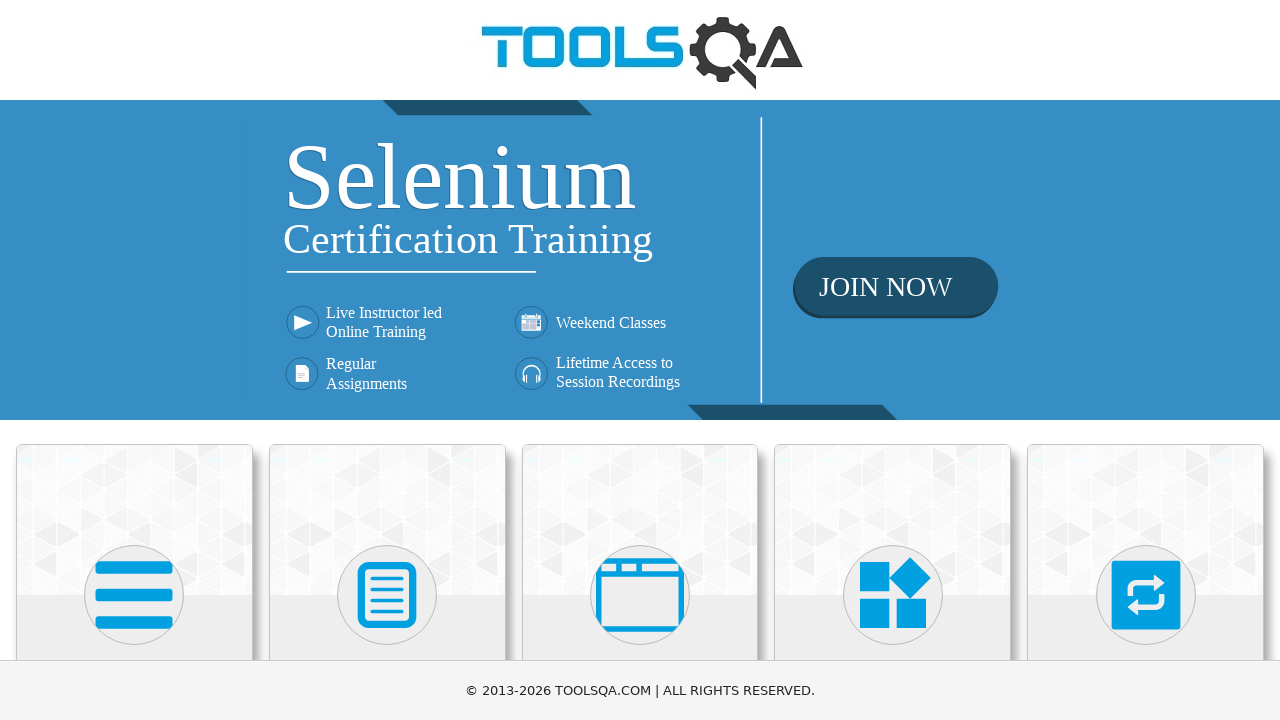

Scrolled down to view Elements card
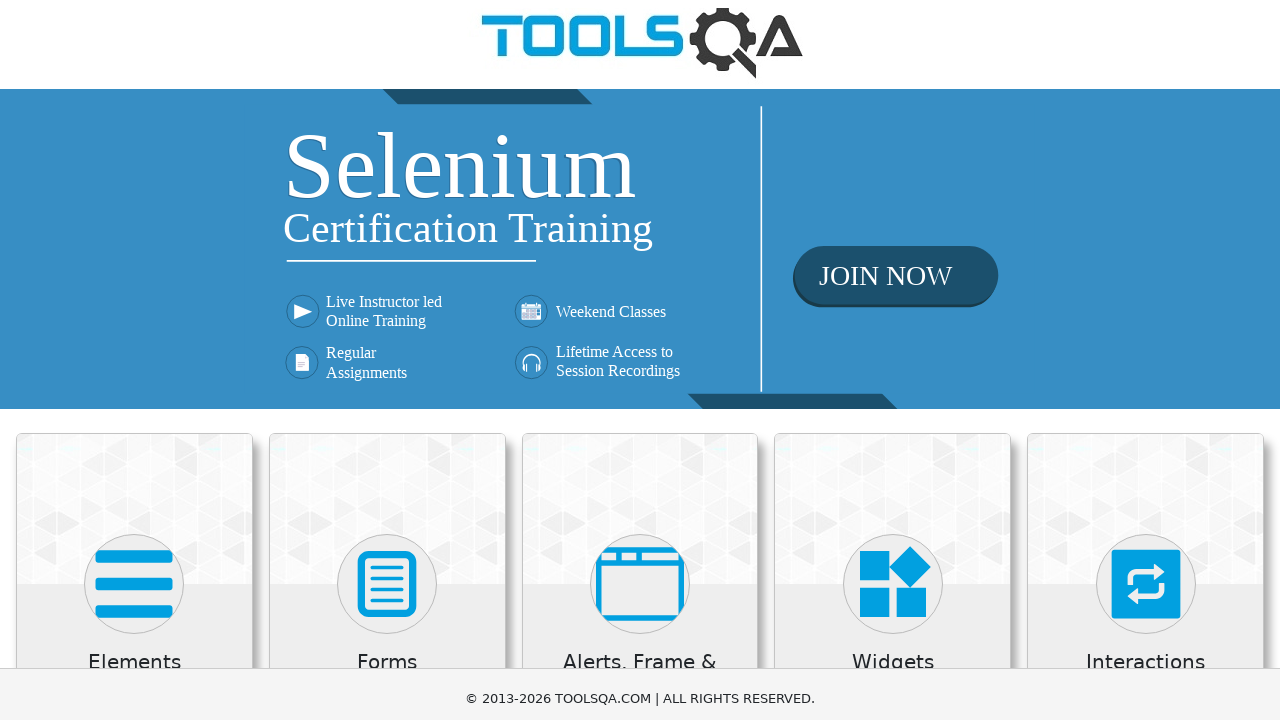

Clicked on Elements card at (134, 520) on div.card:has-text('Elements')
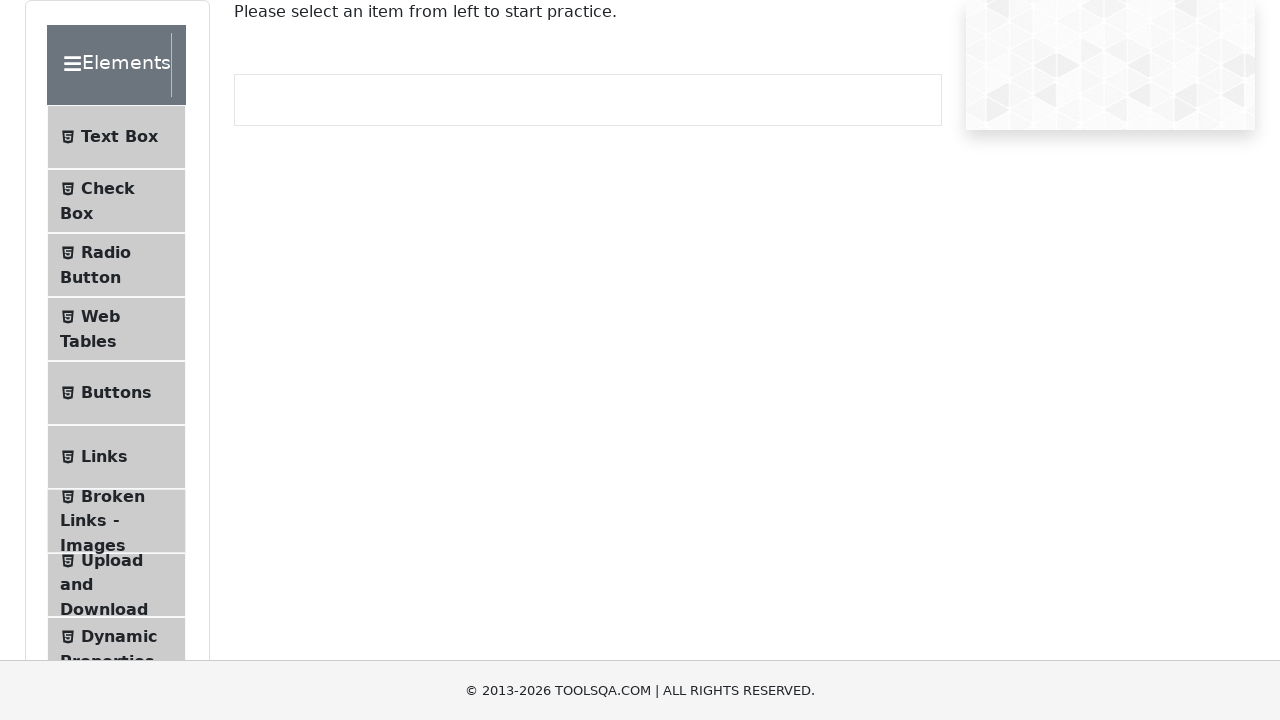

Clicked on Text Box menu item at (116, 137) on li:has-text('Text Box')
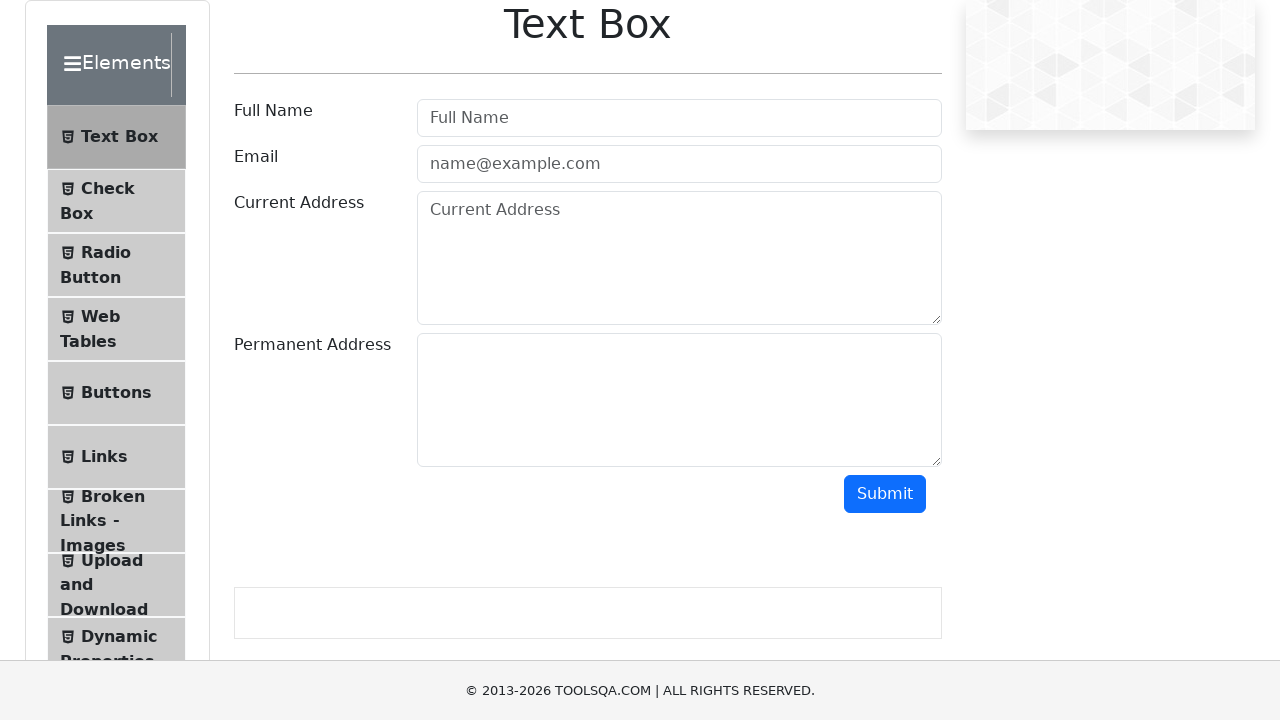

Filled Full Name field with 'Carlos Rodriguez' on #userName
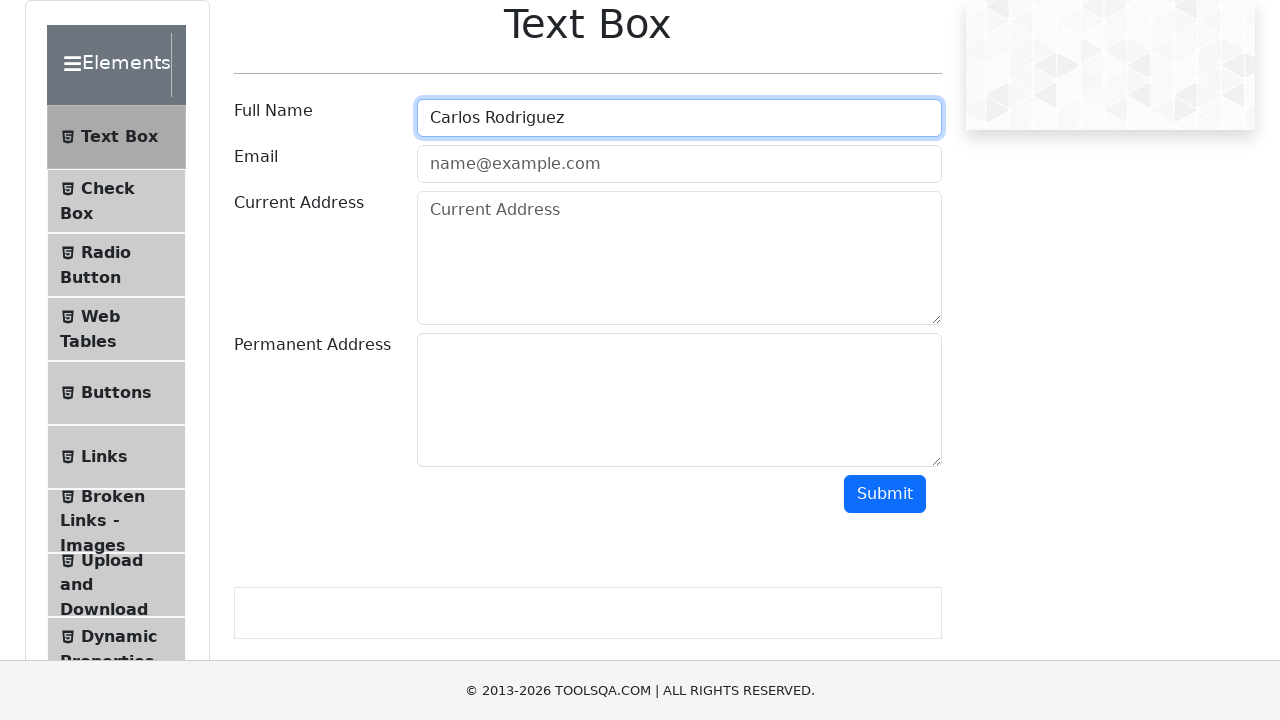

Filled Email field with 'carlos.rodriguez@example.com' on #userEmail
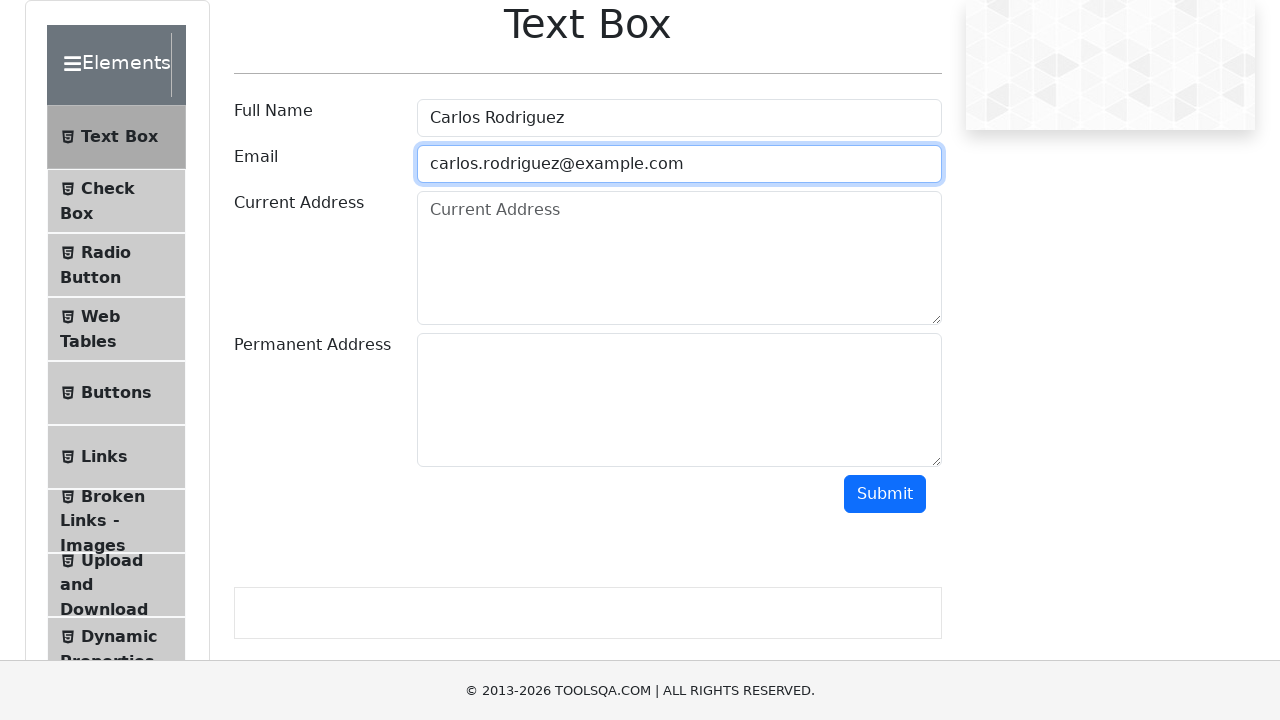

Filled Current Address field with '123 Main Street' on #currentAddress
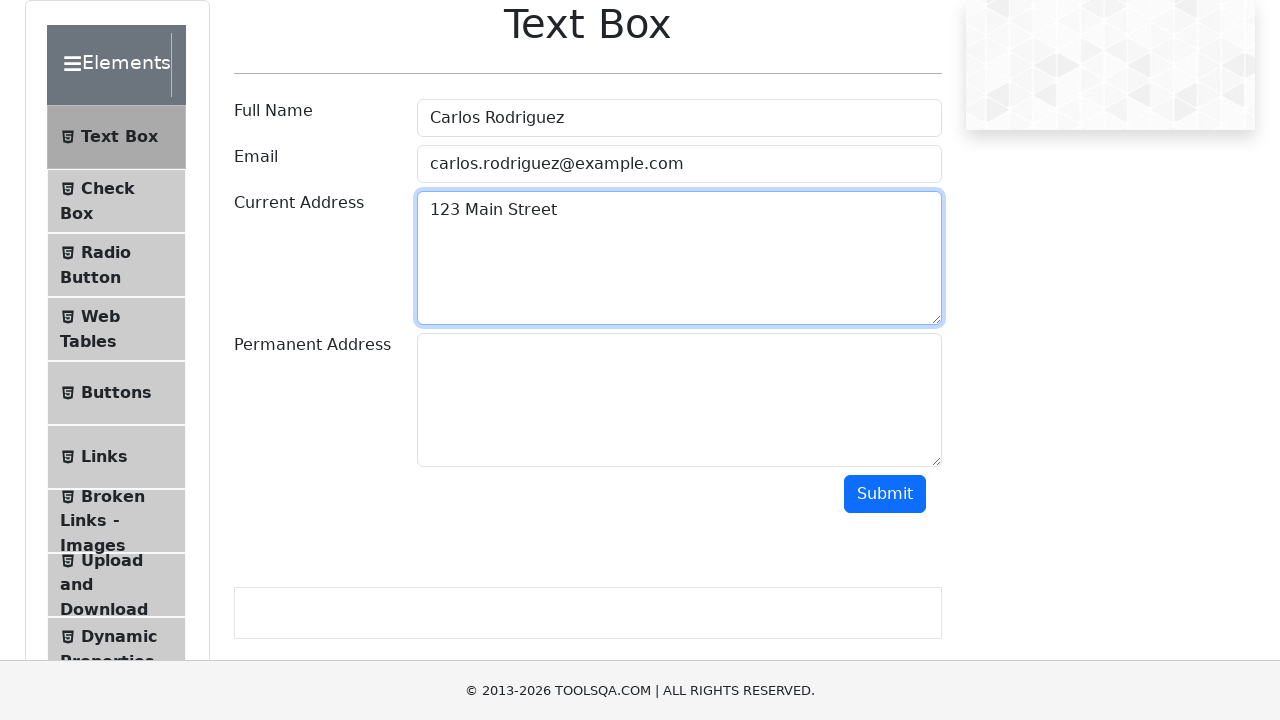

Filled Permanent Address field with '456 Oak Avenue' on #permanentAddress
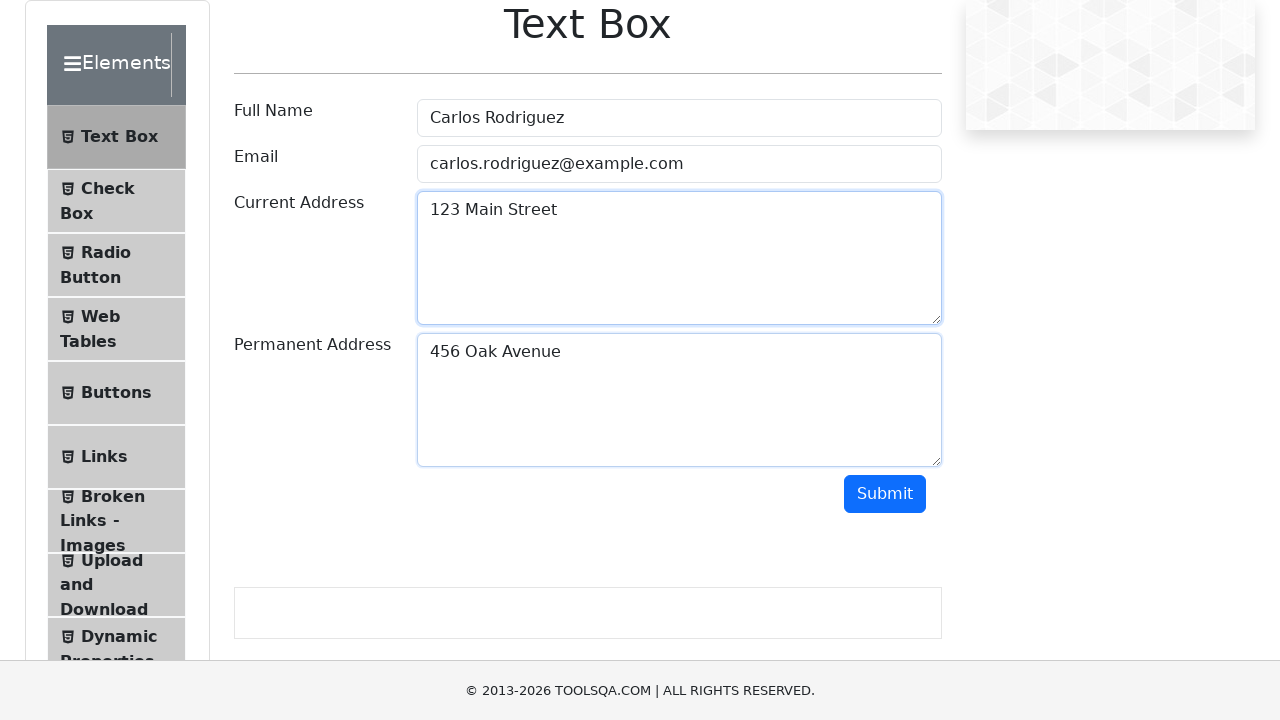

Scrolled down to view submit button
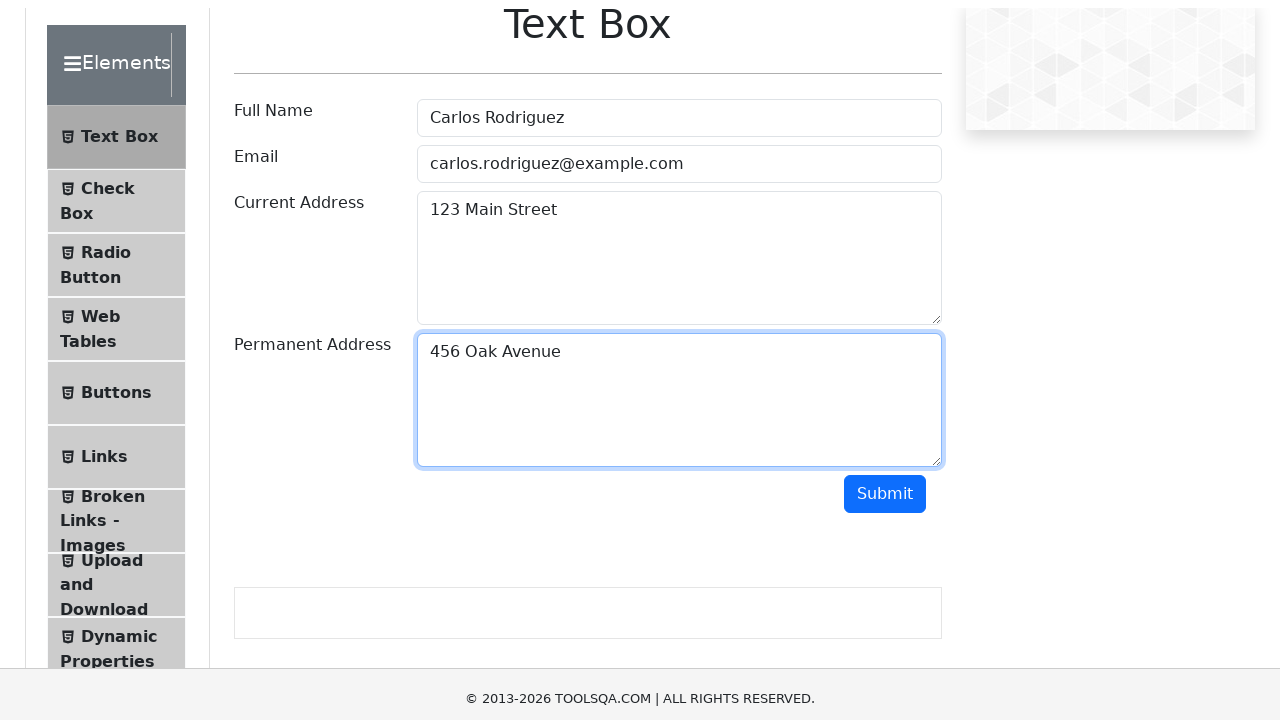

Clicked Submit button to submit the form at (885, 378) on #submit
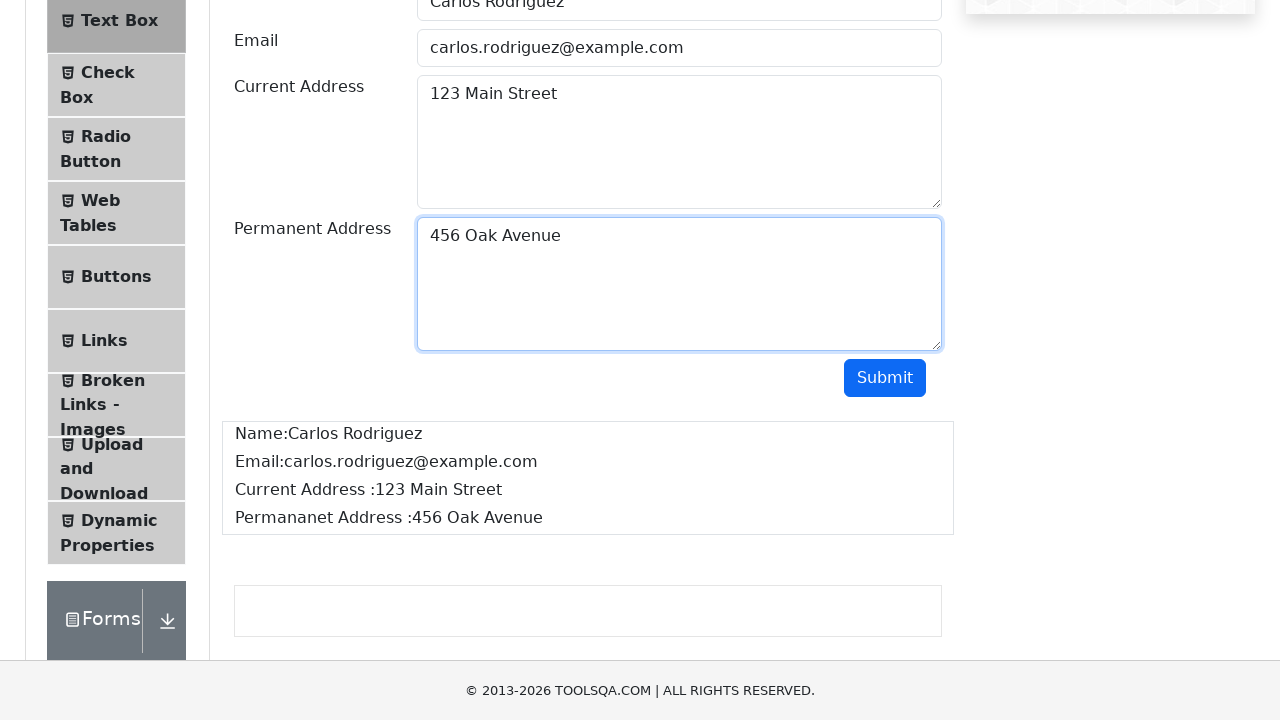

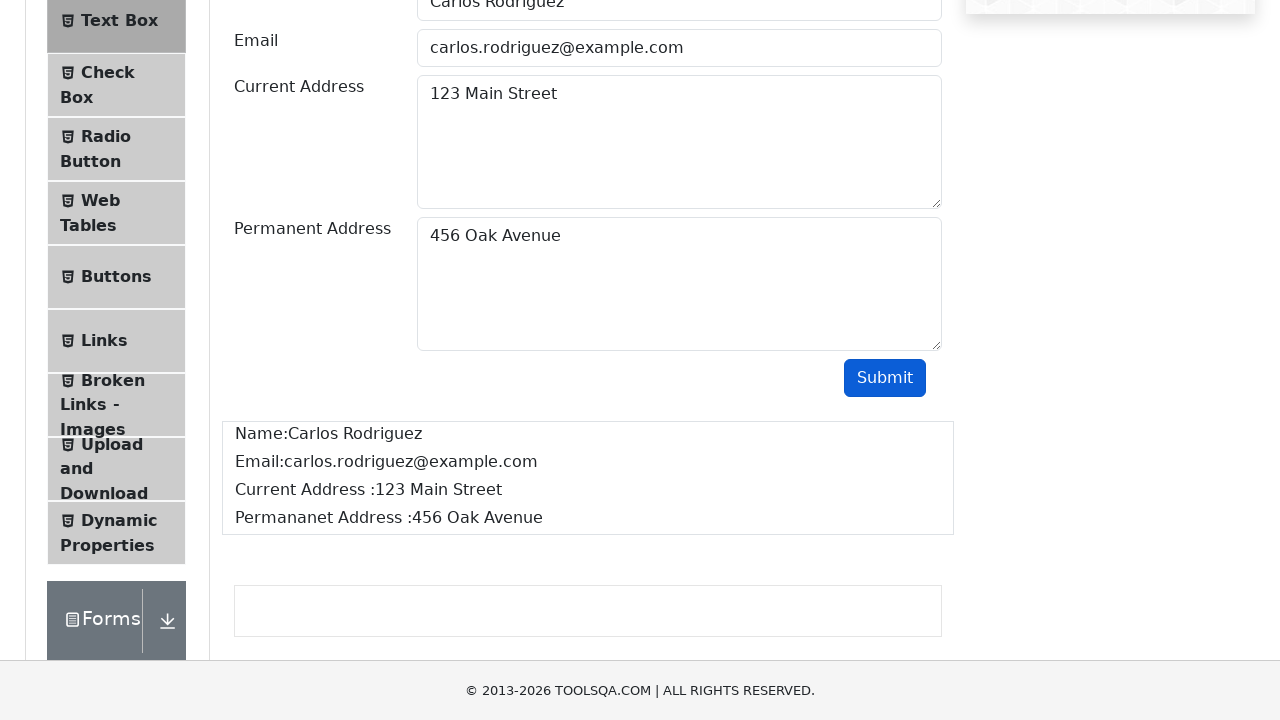